Tests handling of JavaScript prompt alerts by clicking a prompt button, entering text in the dialog, and verifying the entered text is displayed on the page

Starting URL: https://demoqa.com/alerts

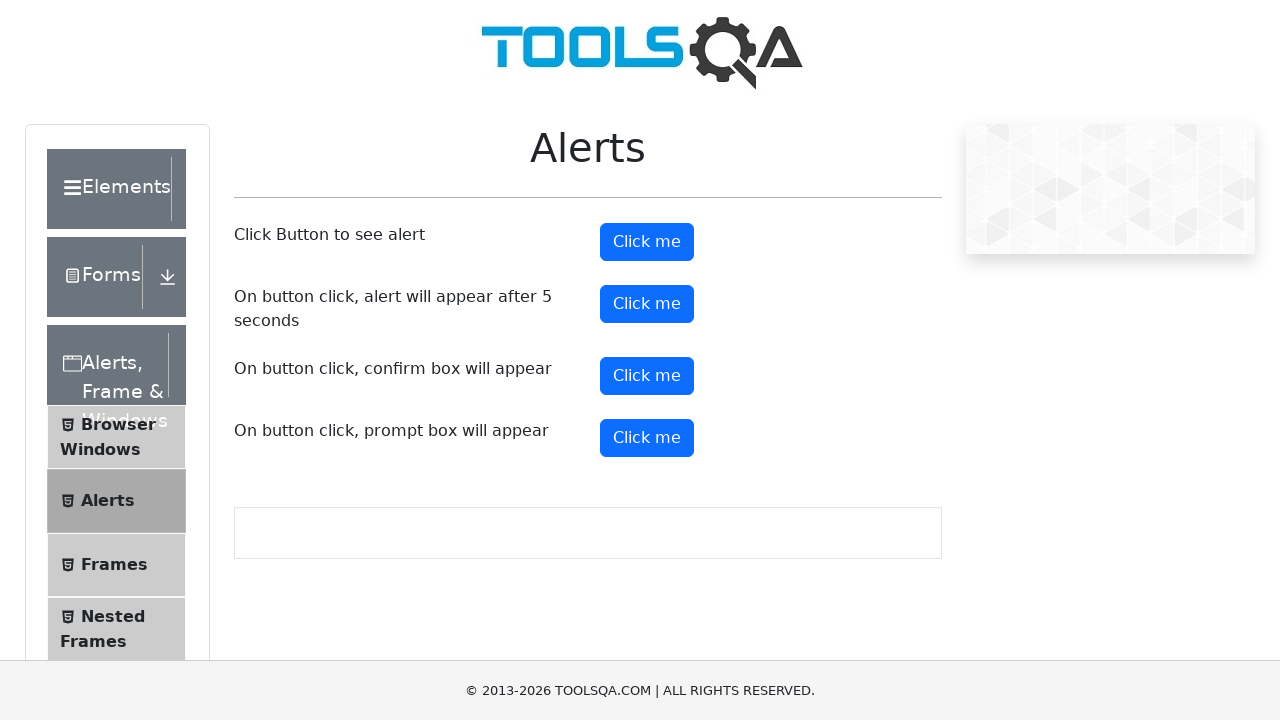

Set up dialog handler to accept prompt with text 'Hello'
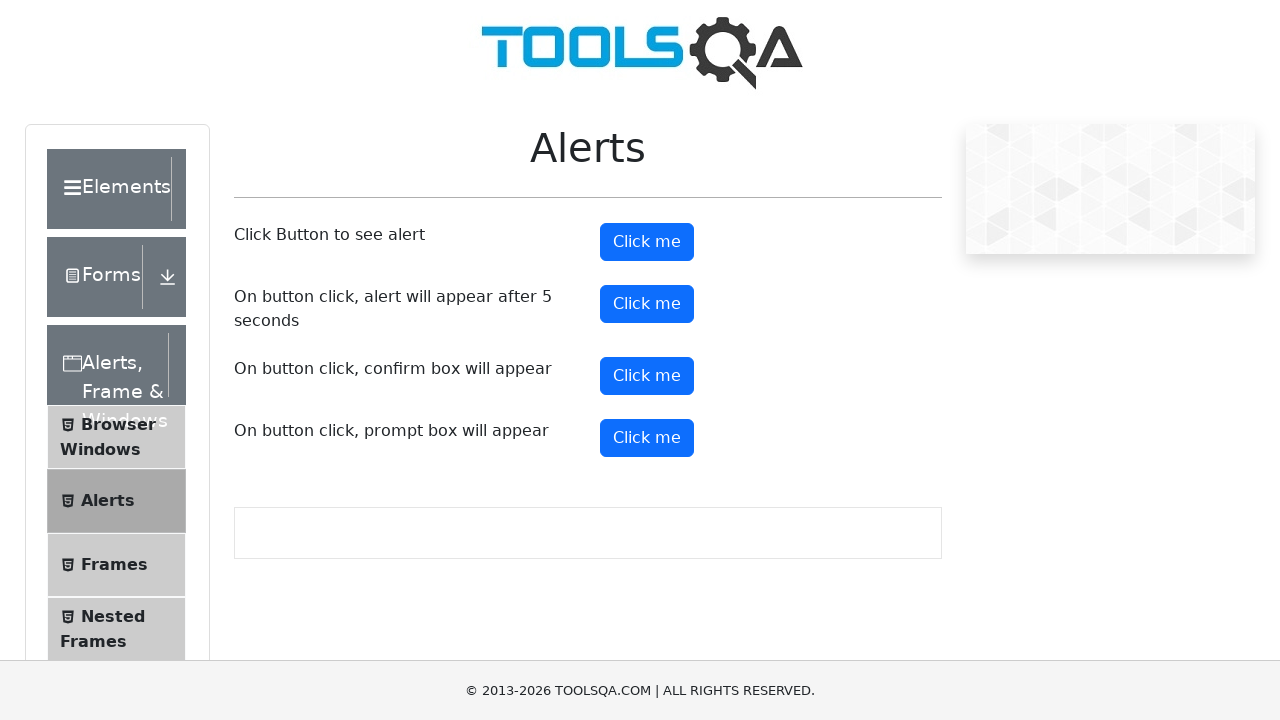

Clicked prompt button to trigger dialog at (647, 438) on #promtButton
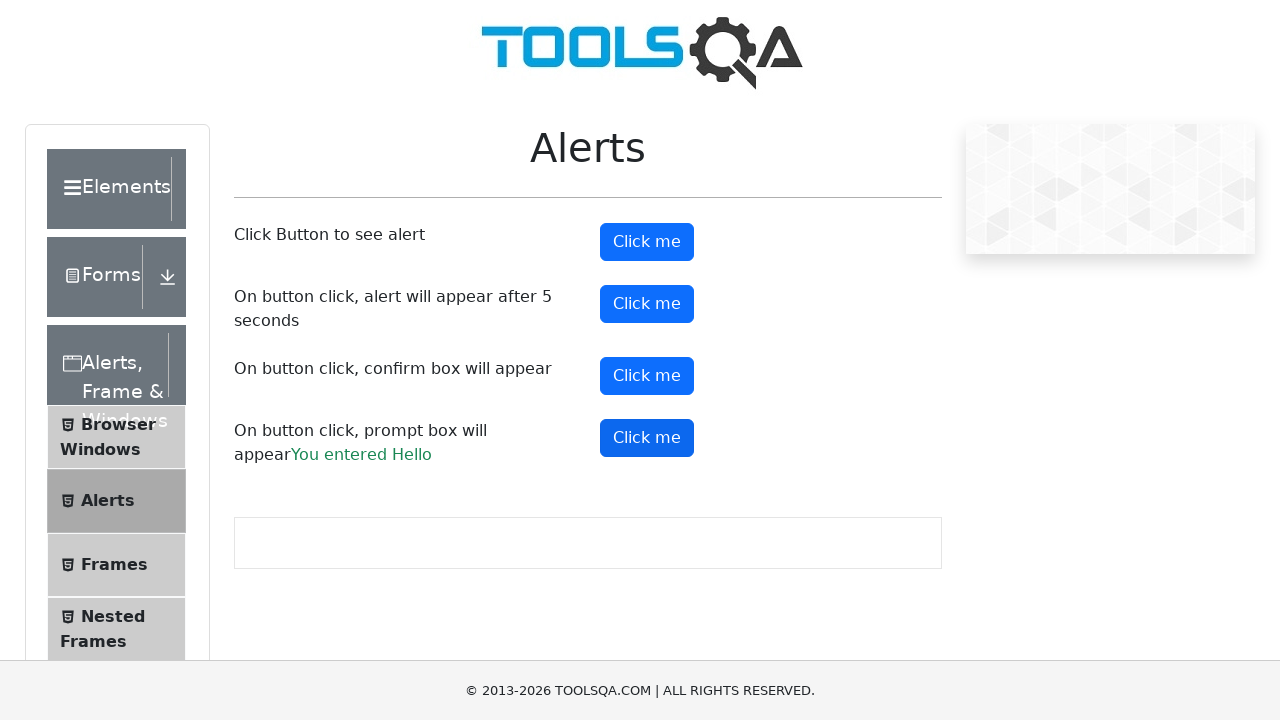

Verified that prompt result element is displayed on the page
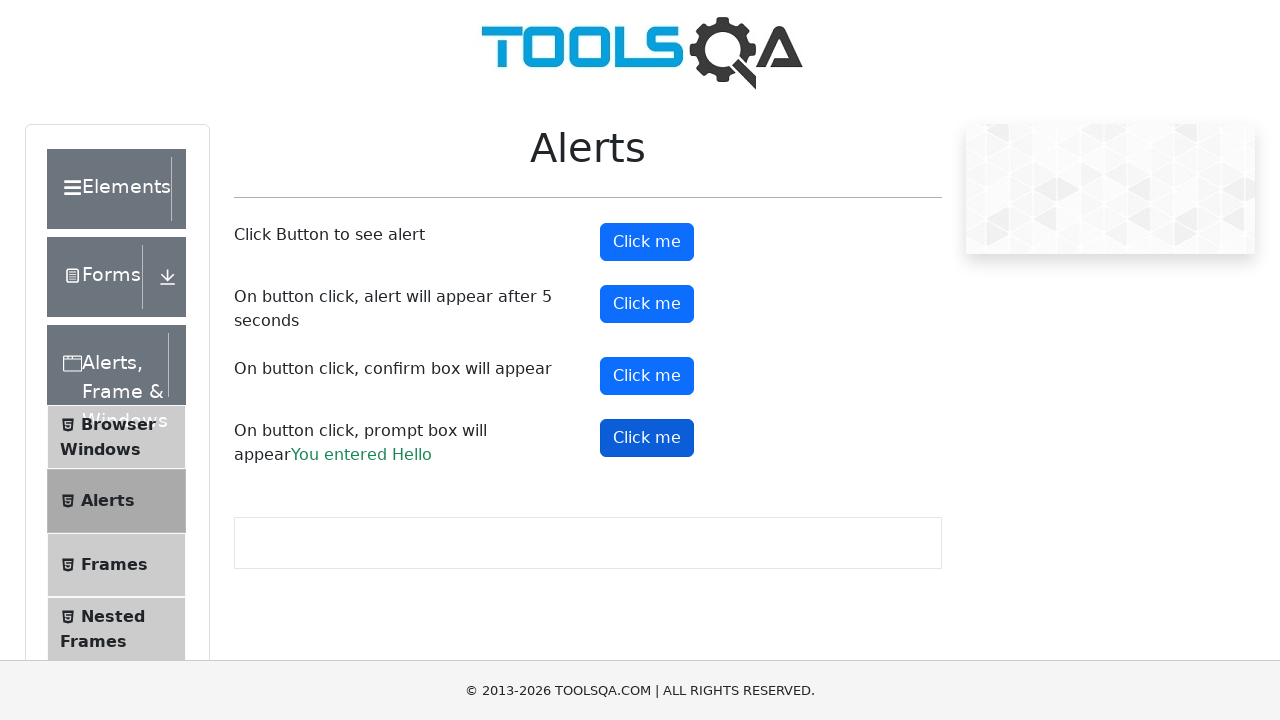

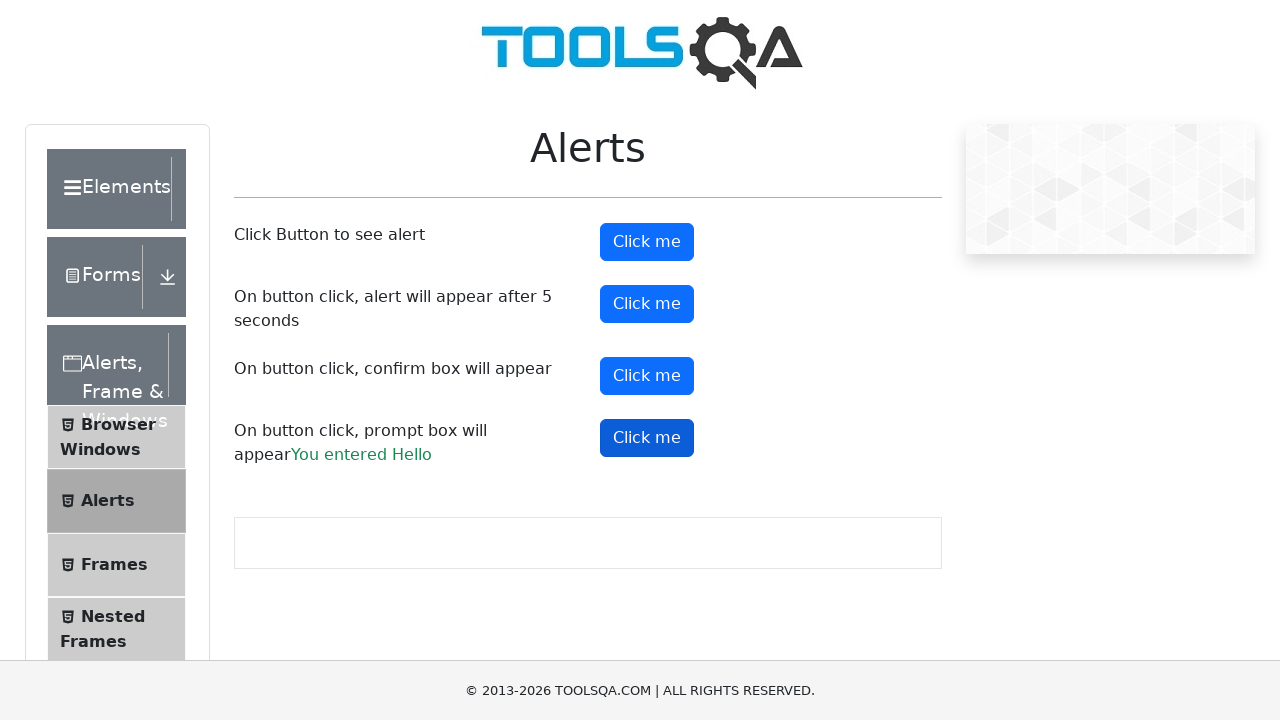